Tests geocoding functionality by entering an address and retrieving latitude/longitude coordinates from a map service

Starting URL: https://deveapp.com/map.php

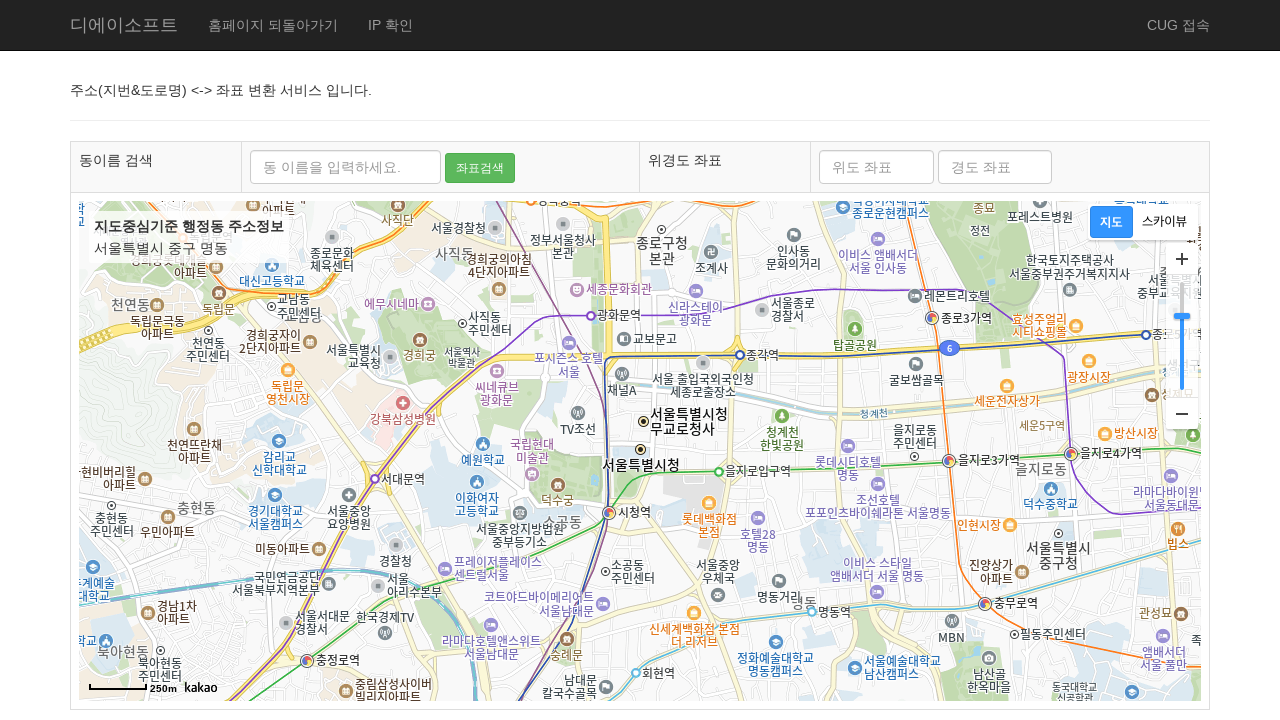

Navigated to map service at https://deveapp.com/map.php
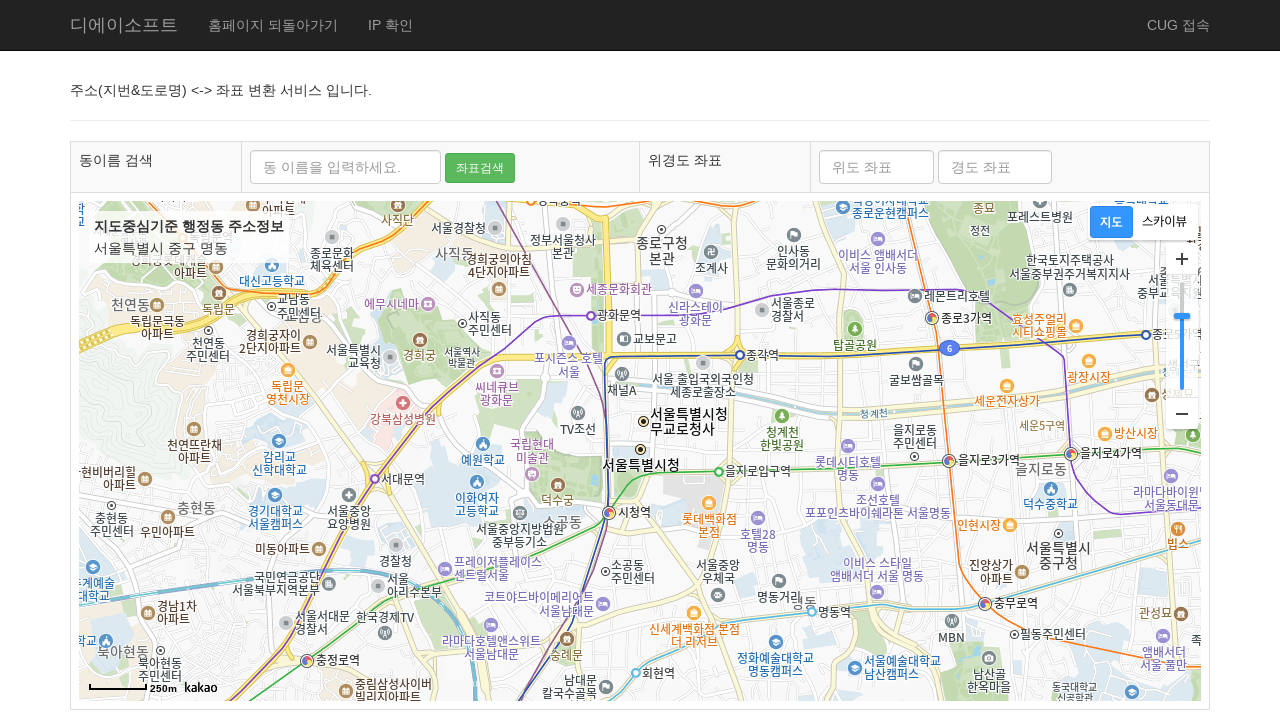

Filled search field with address: 서울특별시 송파구 가락동 138
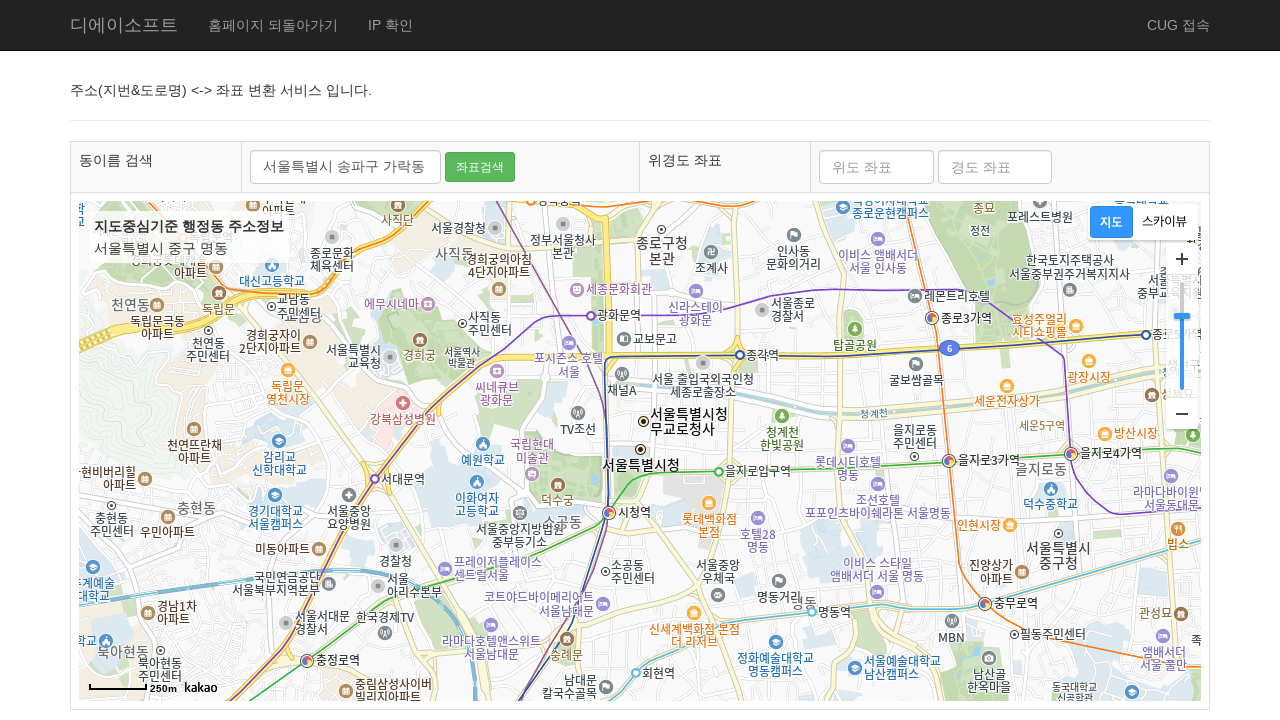

Clicked search button to geocode address at (480, 167) on #search_address
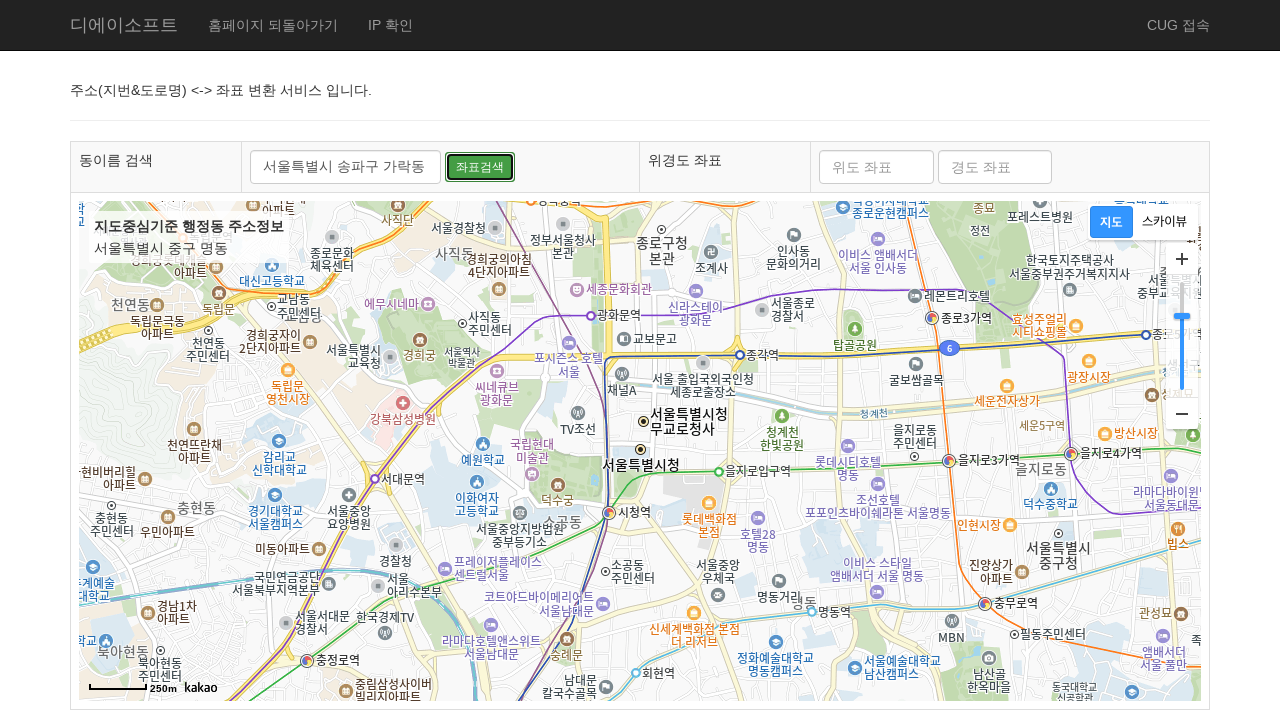

Coordinates populated in latitude and longitude fields
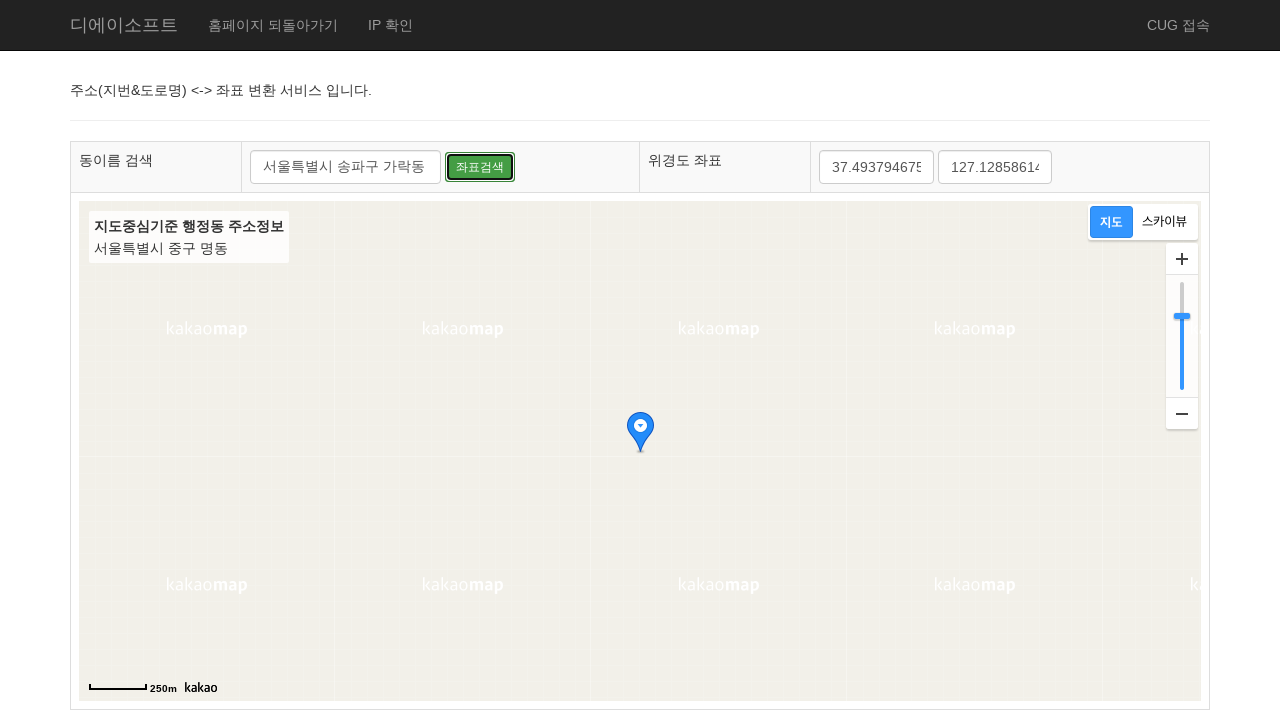

Retrieved latitude value: 37.4937946759827
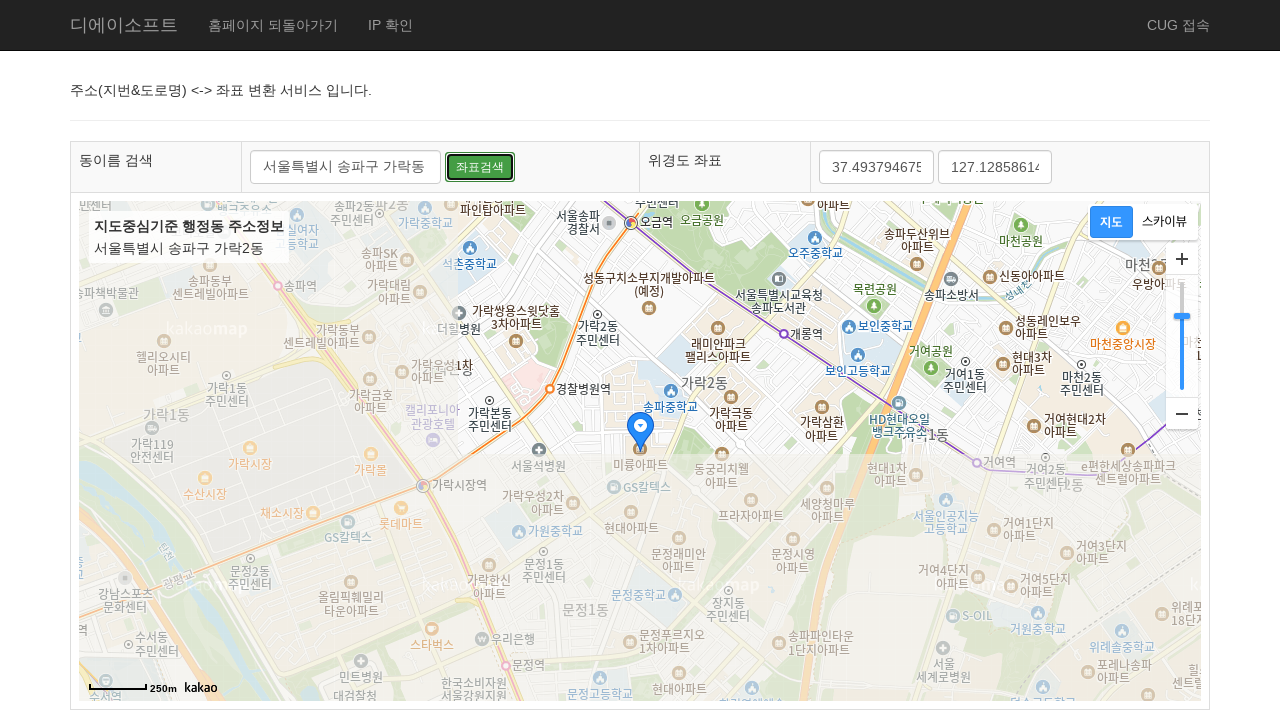

Retrieved longitude value: 127.128586141162
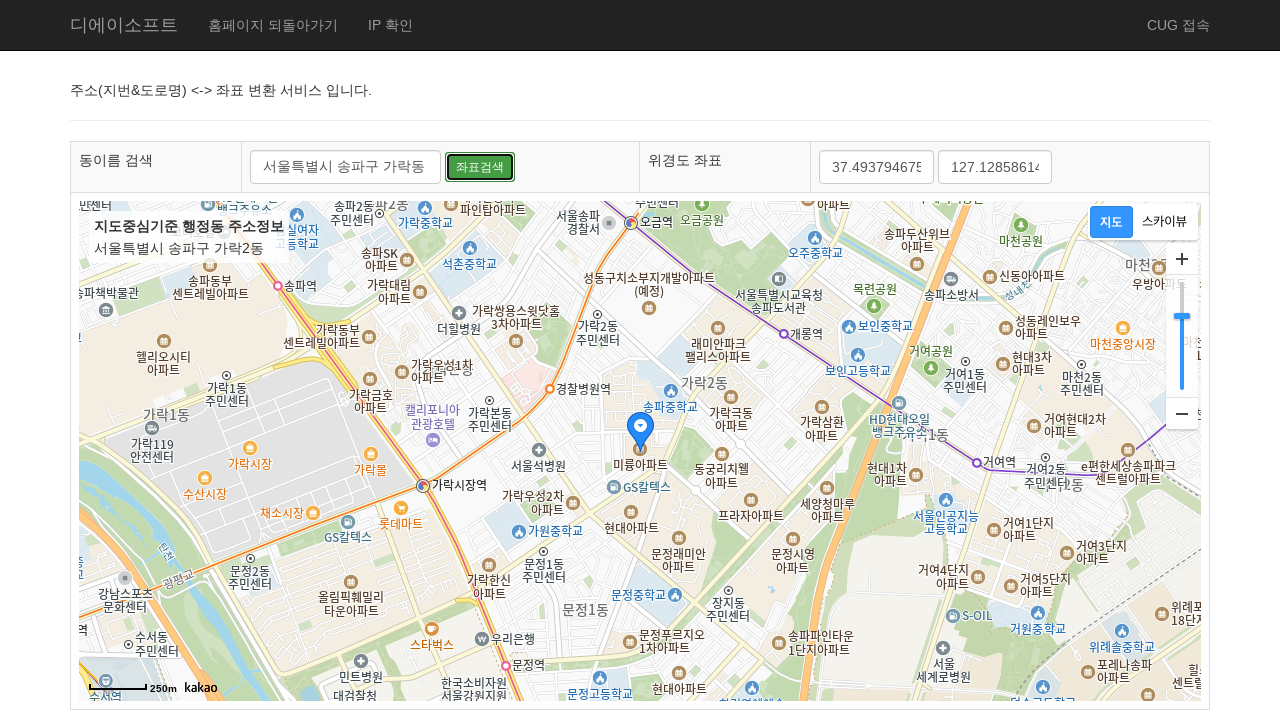

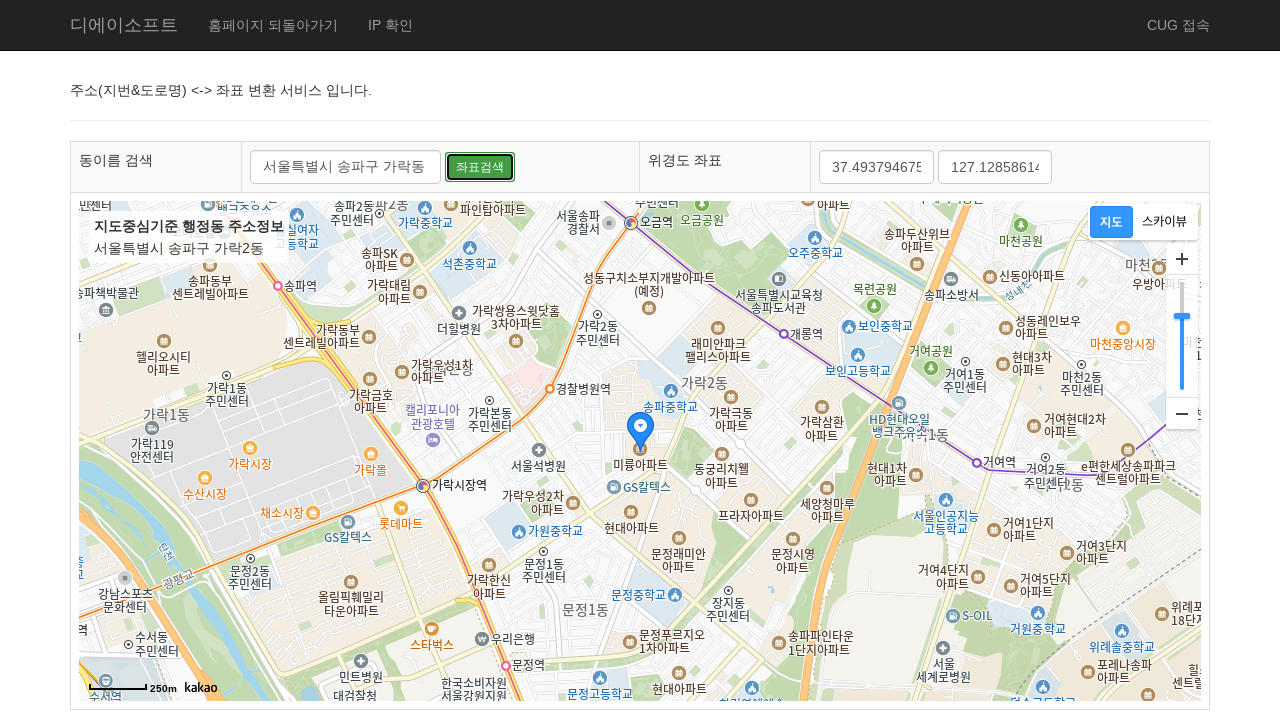